Tests various CSS selector patterns for locating elements by class name on ngoaingu24h.vn

Starting URL: https://ngoaingu24h.vn/

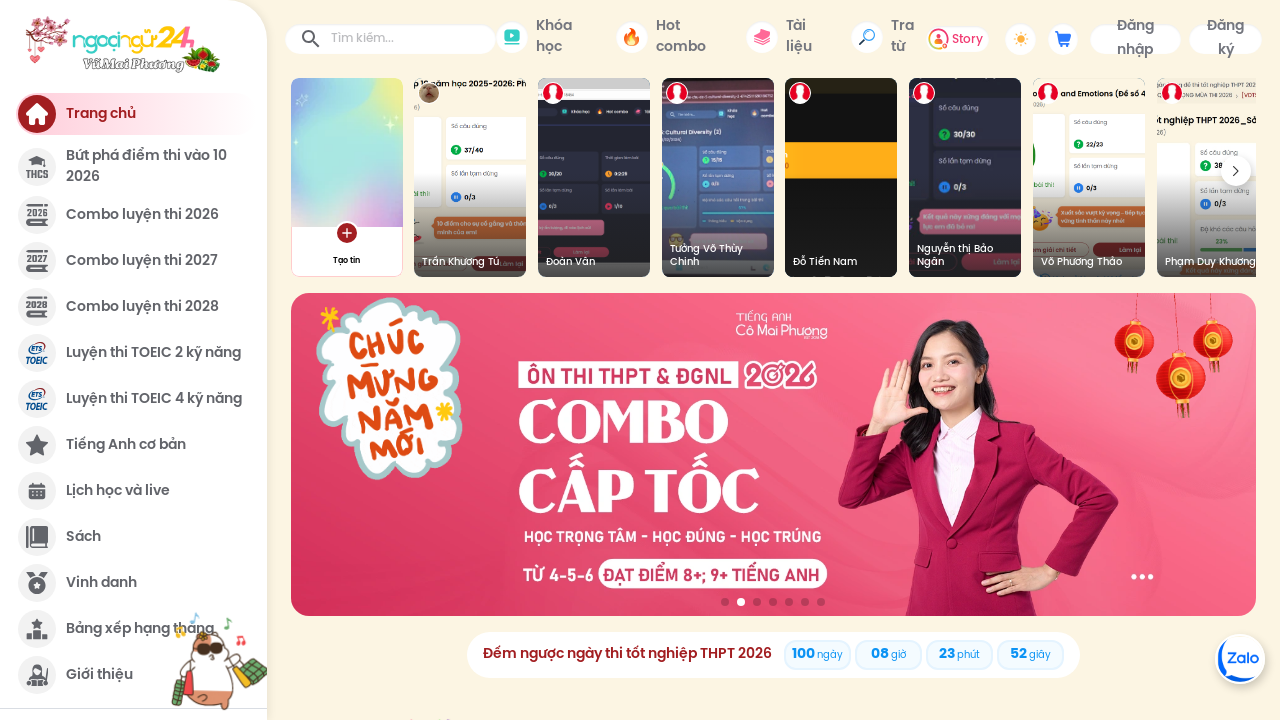

Waited for div element with course-option-item class using CSS selector
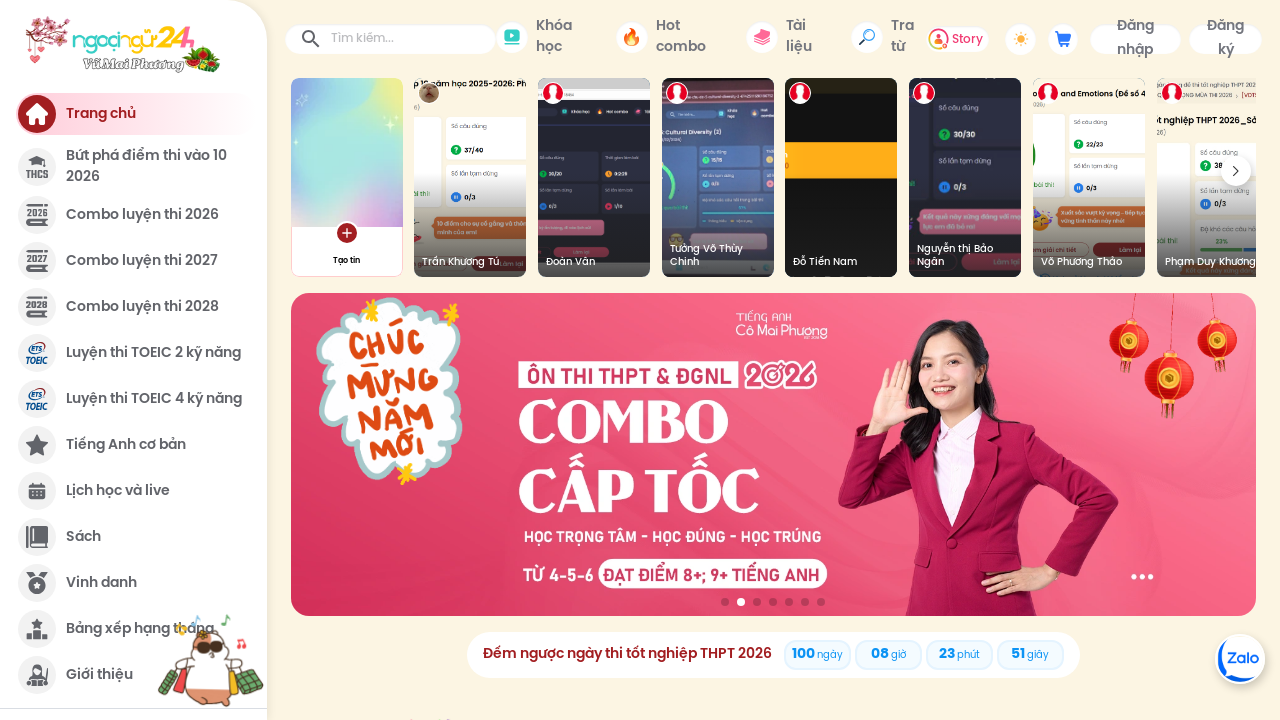

Waited for element with course-option-item class using shorthand selector
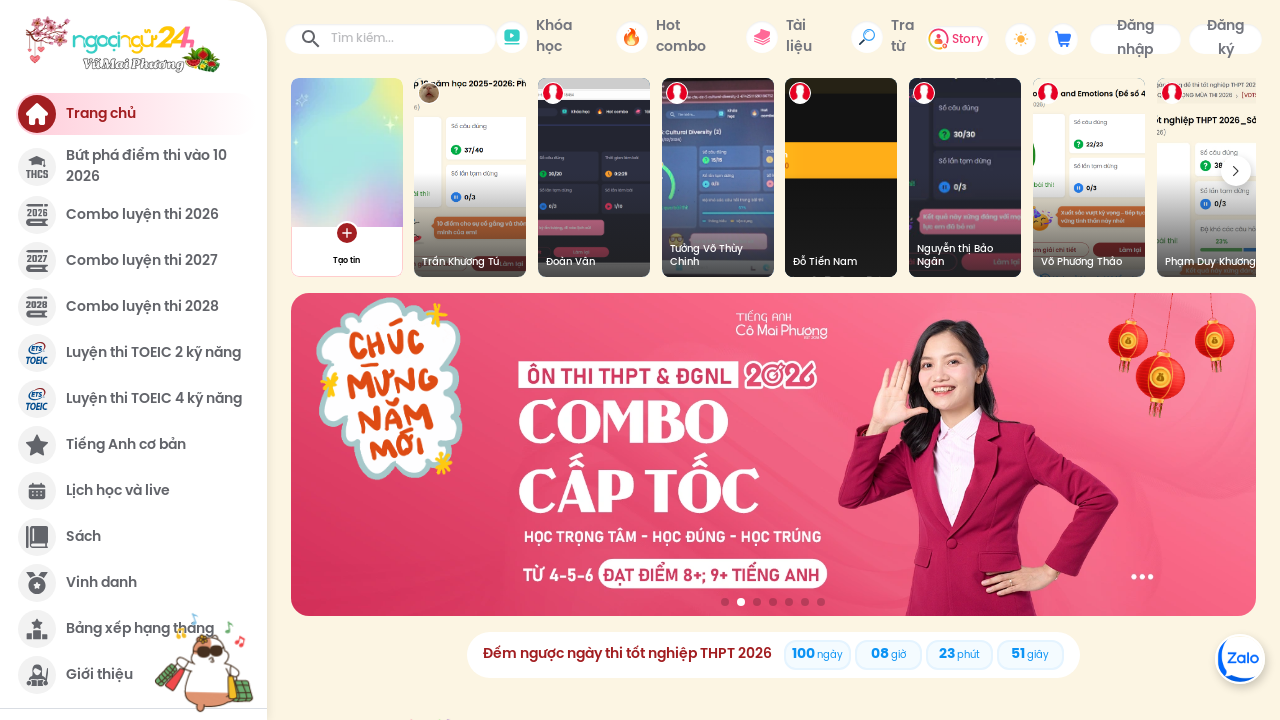

Waited for div element with both course-option-item and active classes
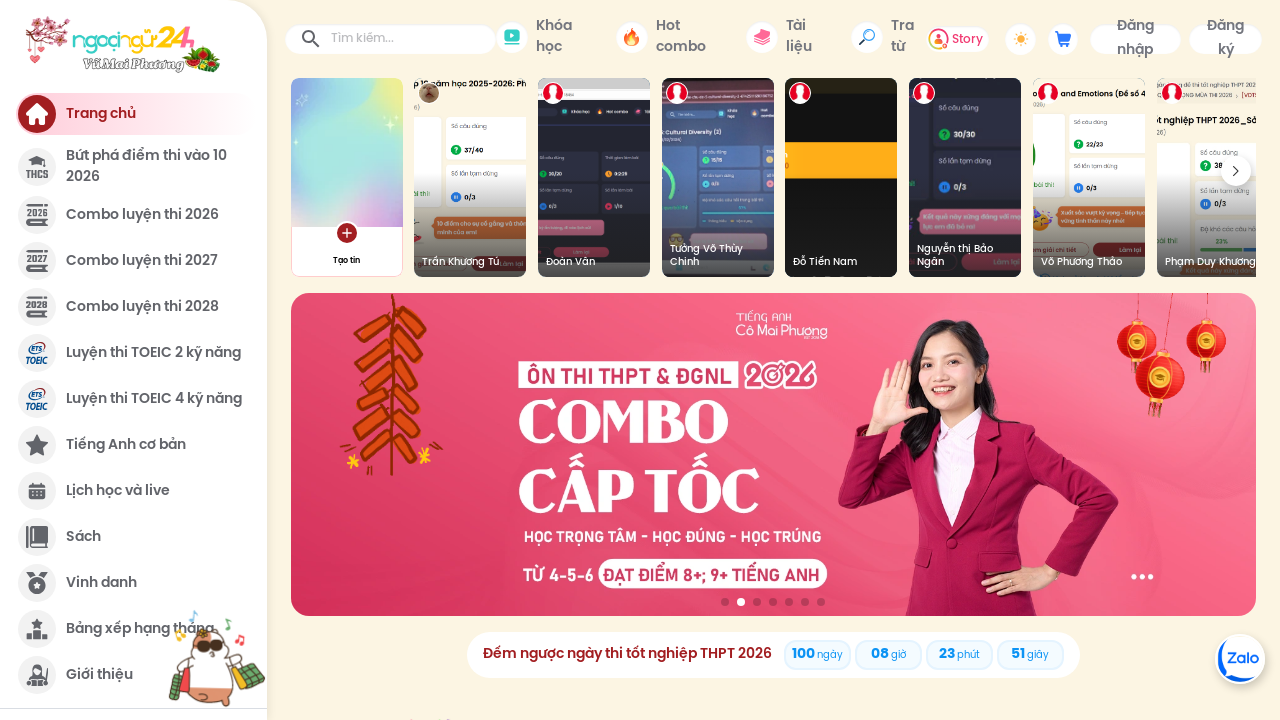

Waited for element with active class
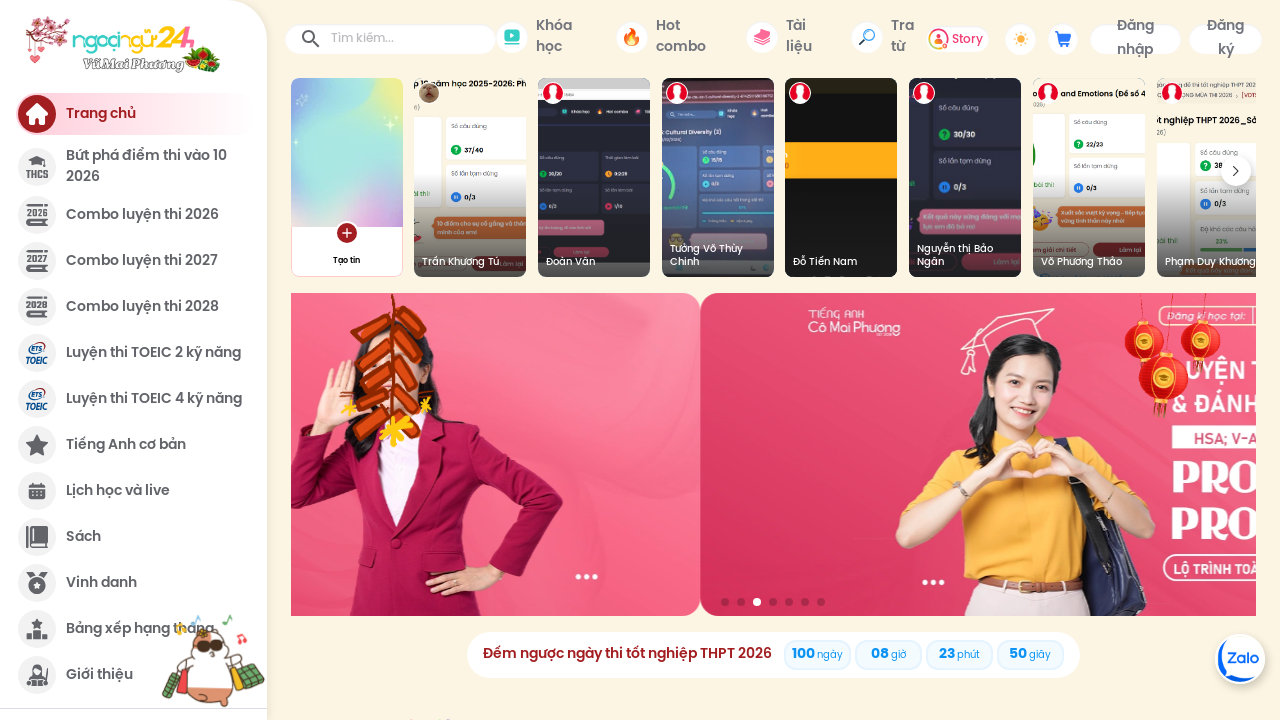

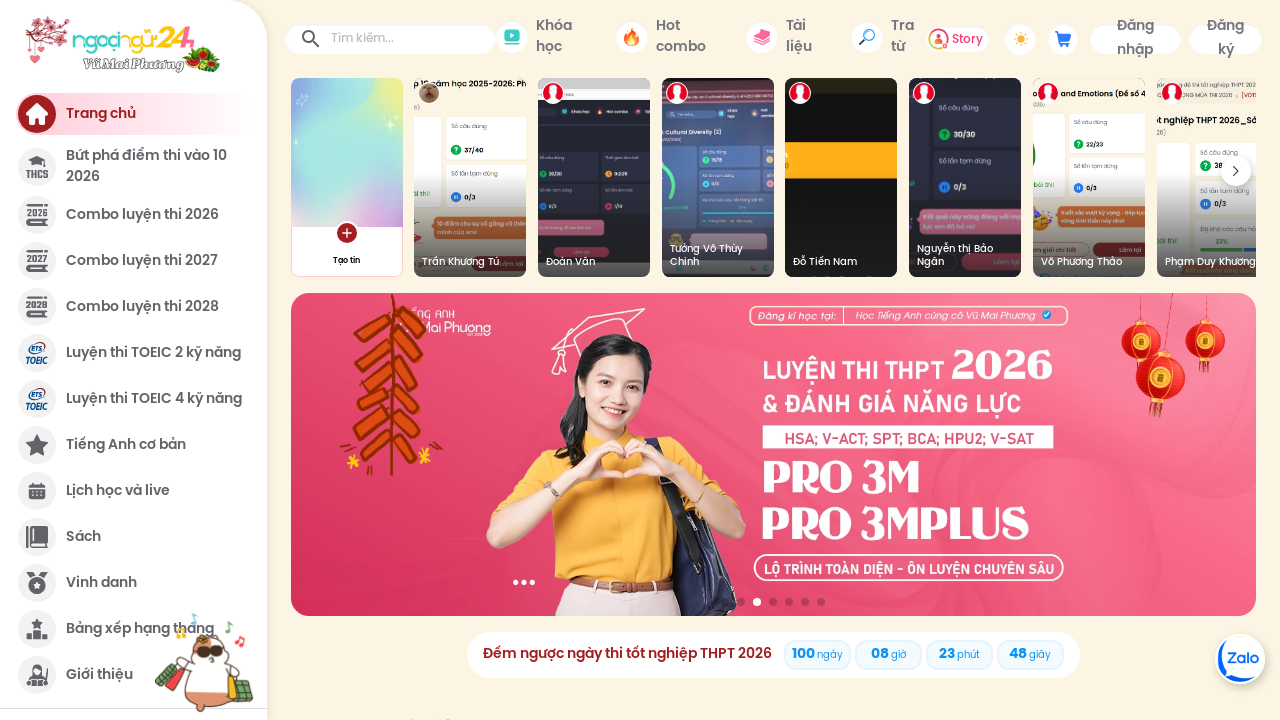